Tests file download functionality by clicking the download button and verifies the upload input element is interactive on a file upload/download test page.

Starting URL: https://rahulshettyacademy.com/upload-download-test/

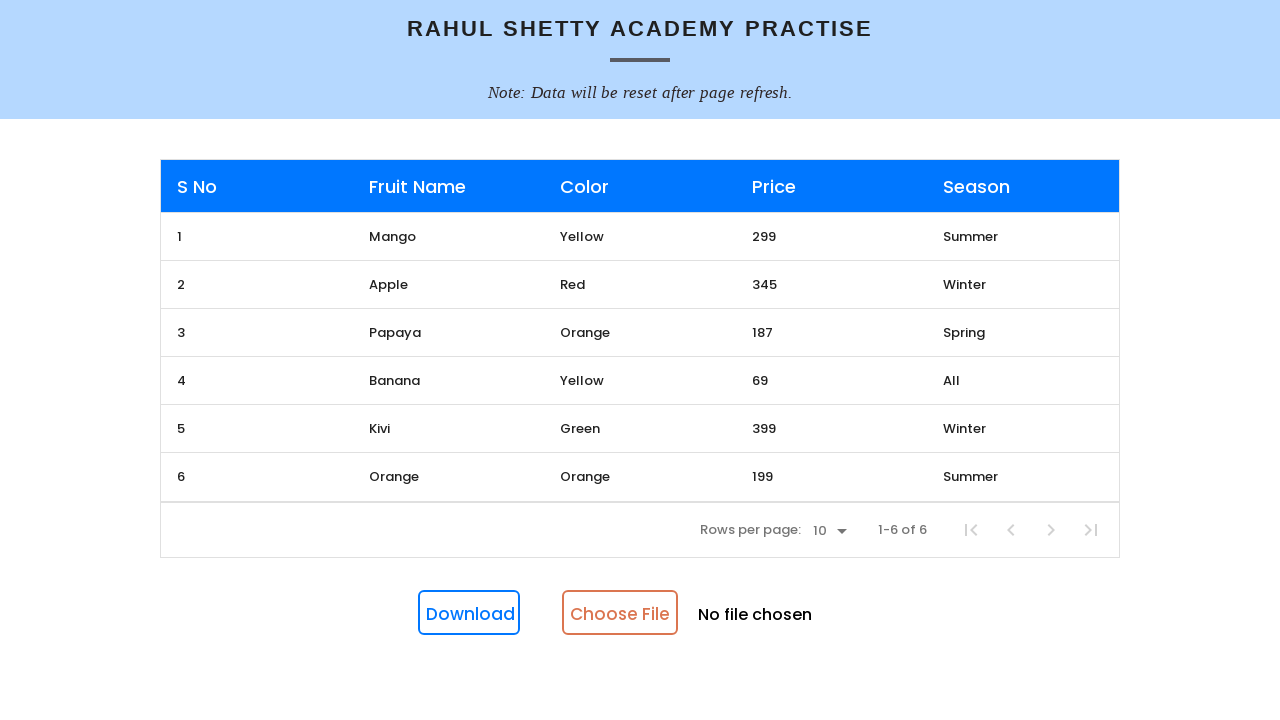

Download button appeared and page loaded
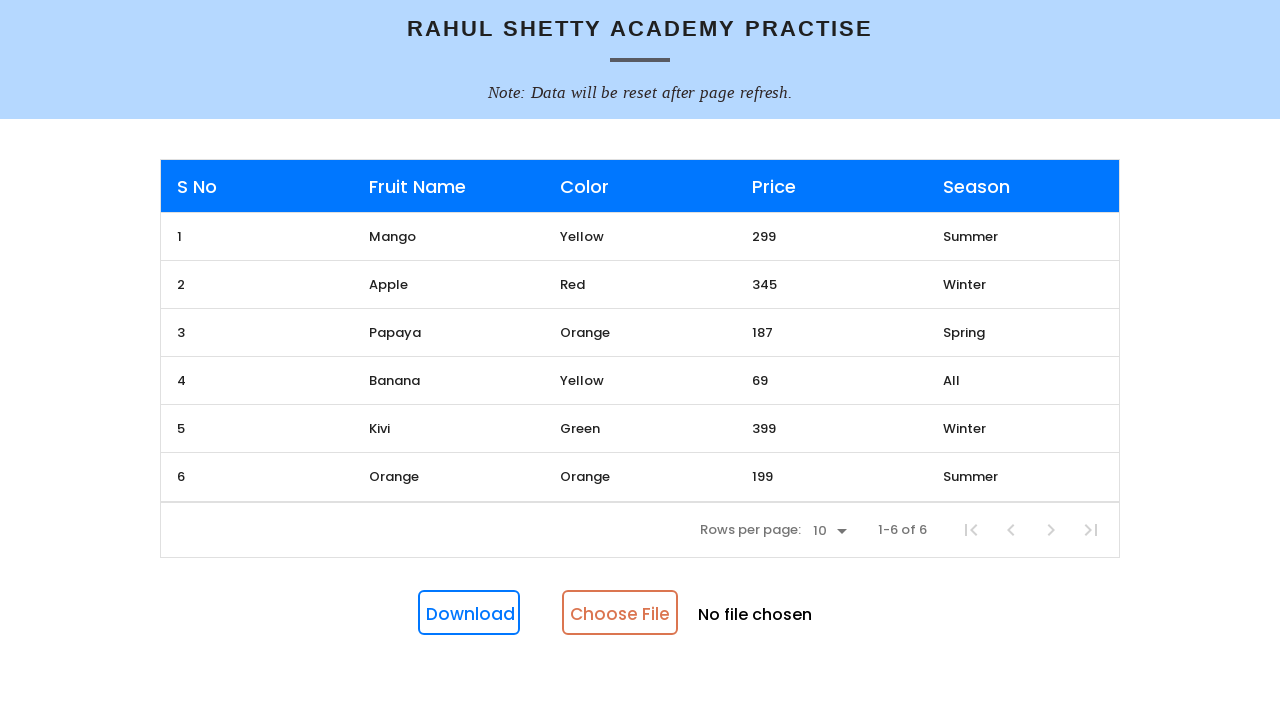

Clicked Download button and download started at (469, 613) on internal:role=button[name="Download"i]
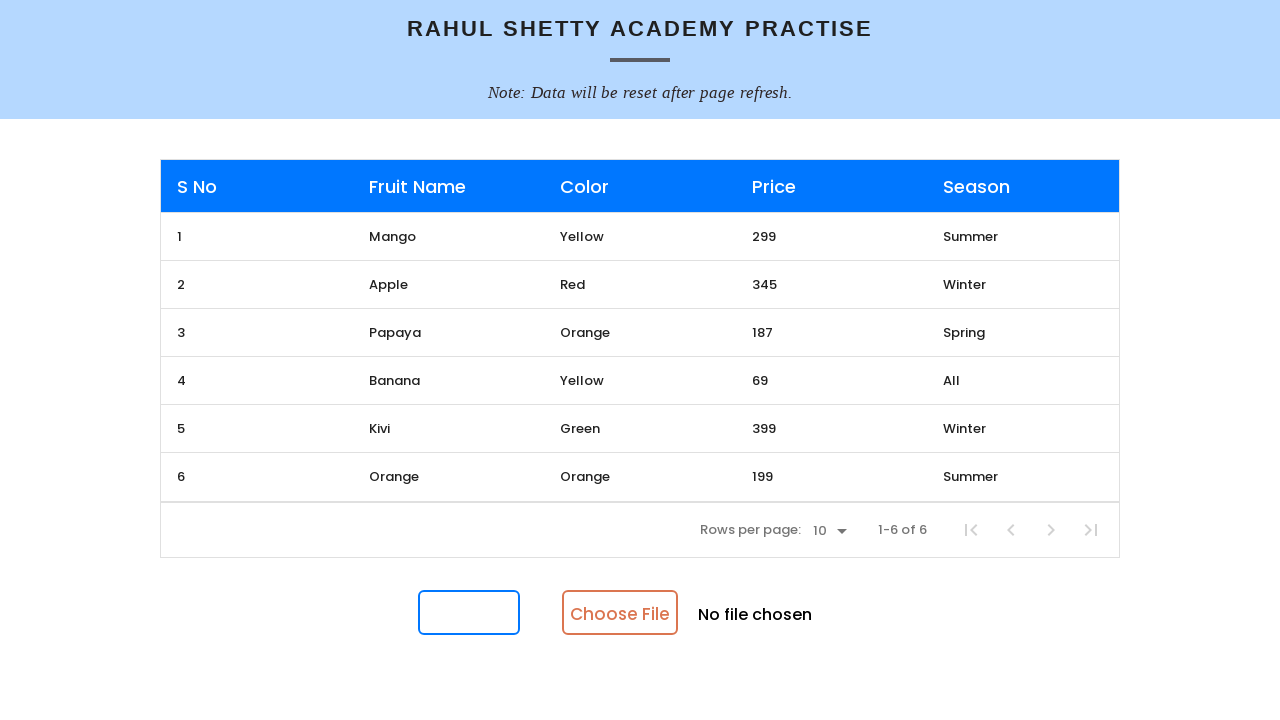

Verified downloaded file has correct filename format
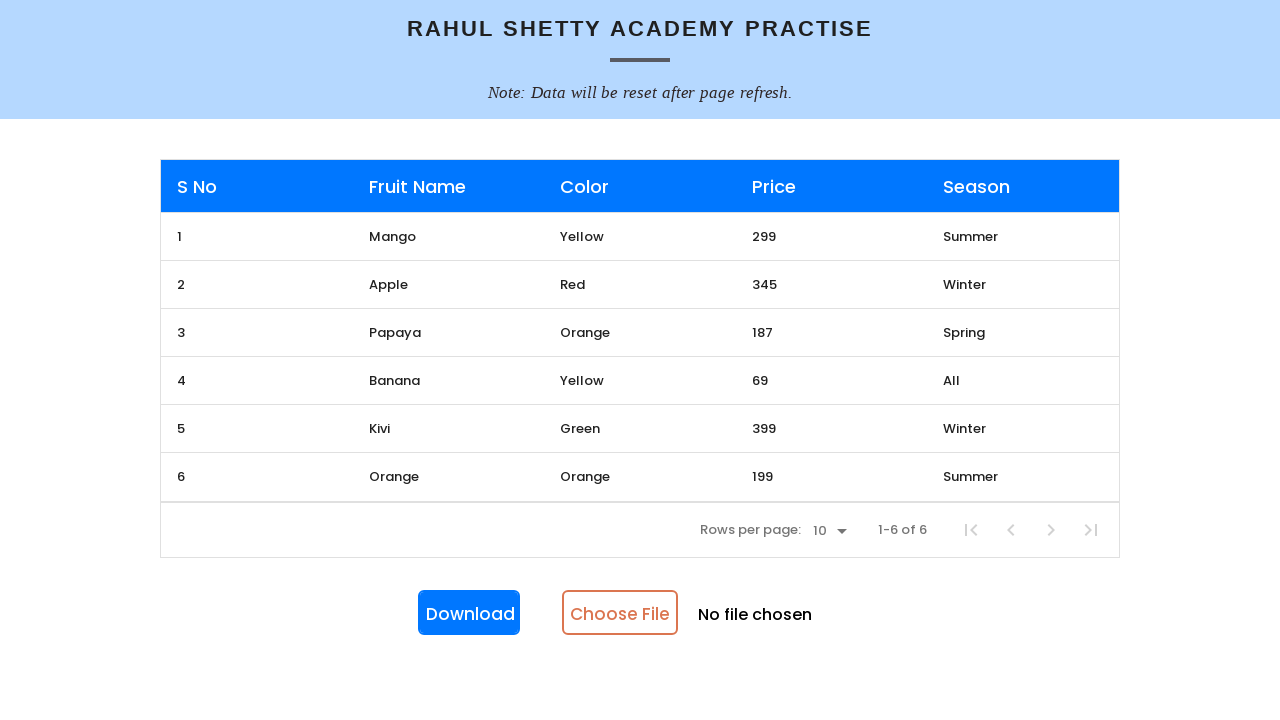

File input element is present and ready for upload
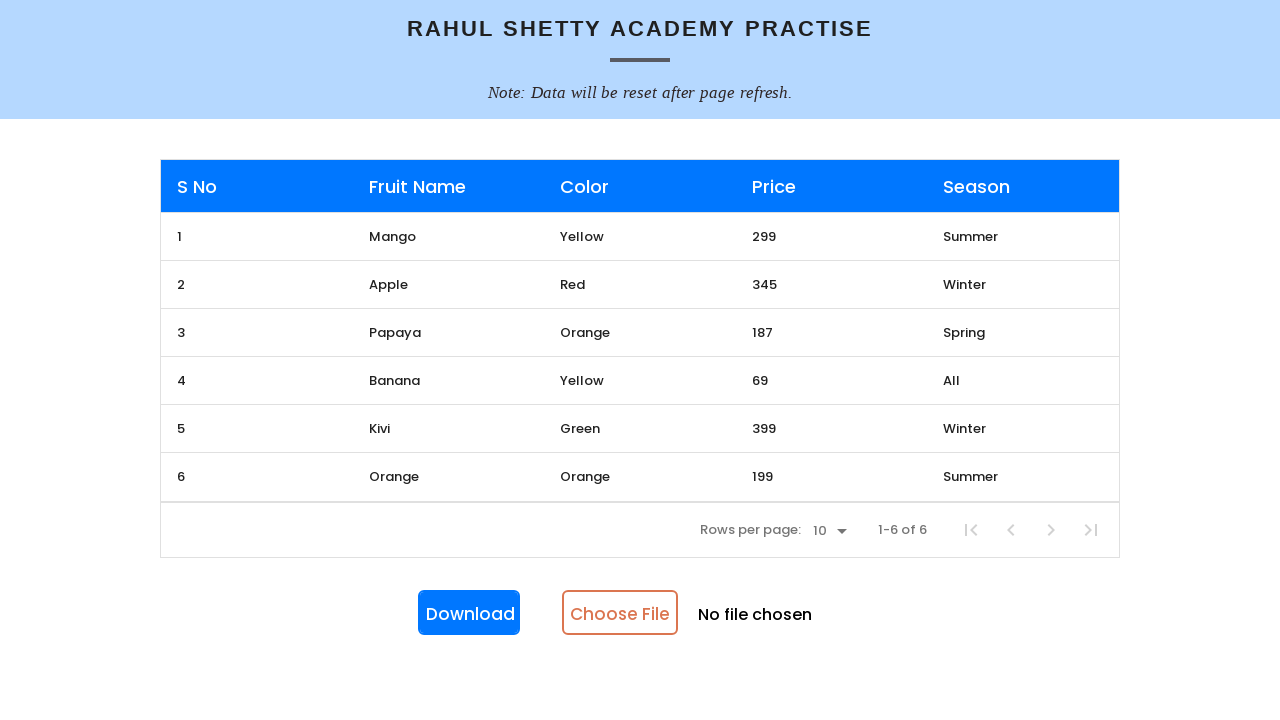

Fruit data table is visible with Mango entry
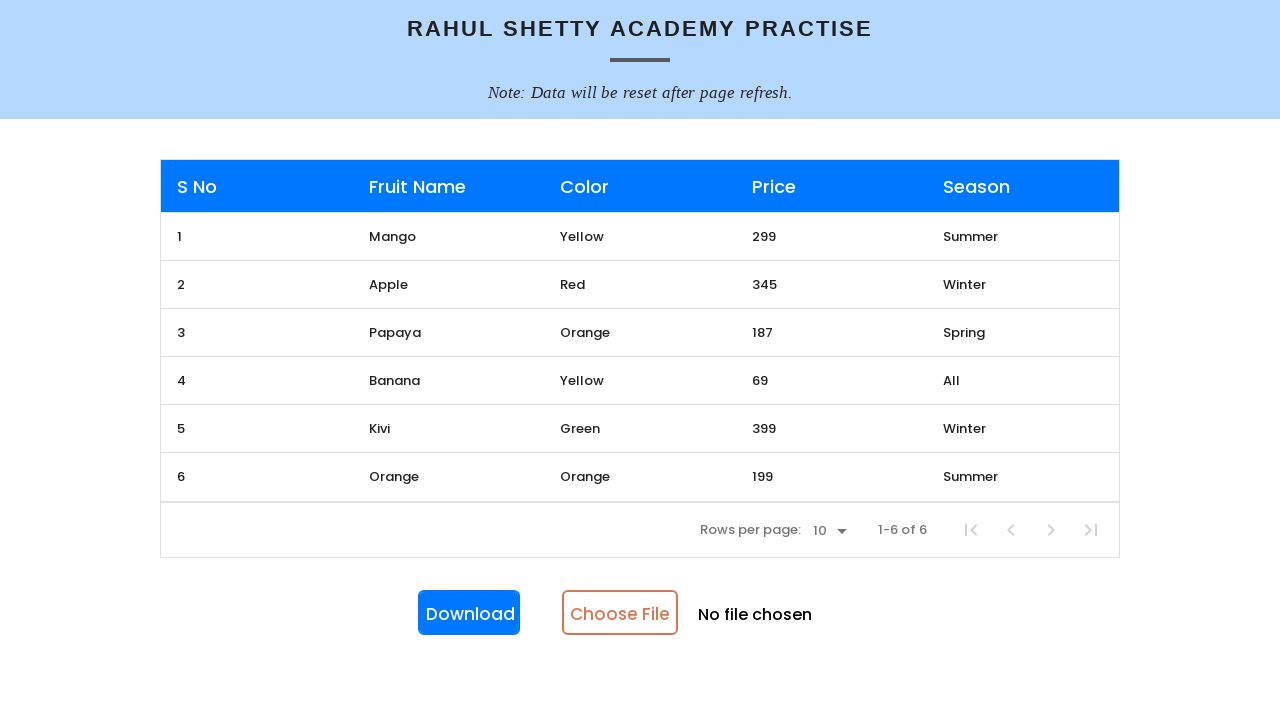

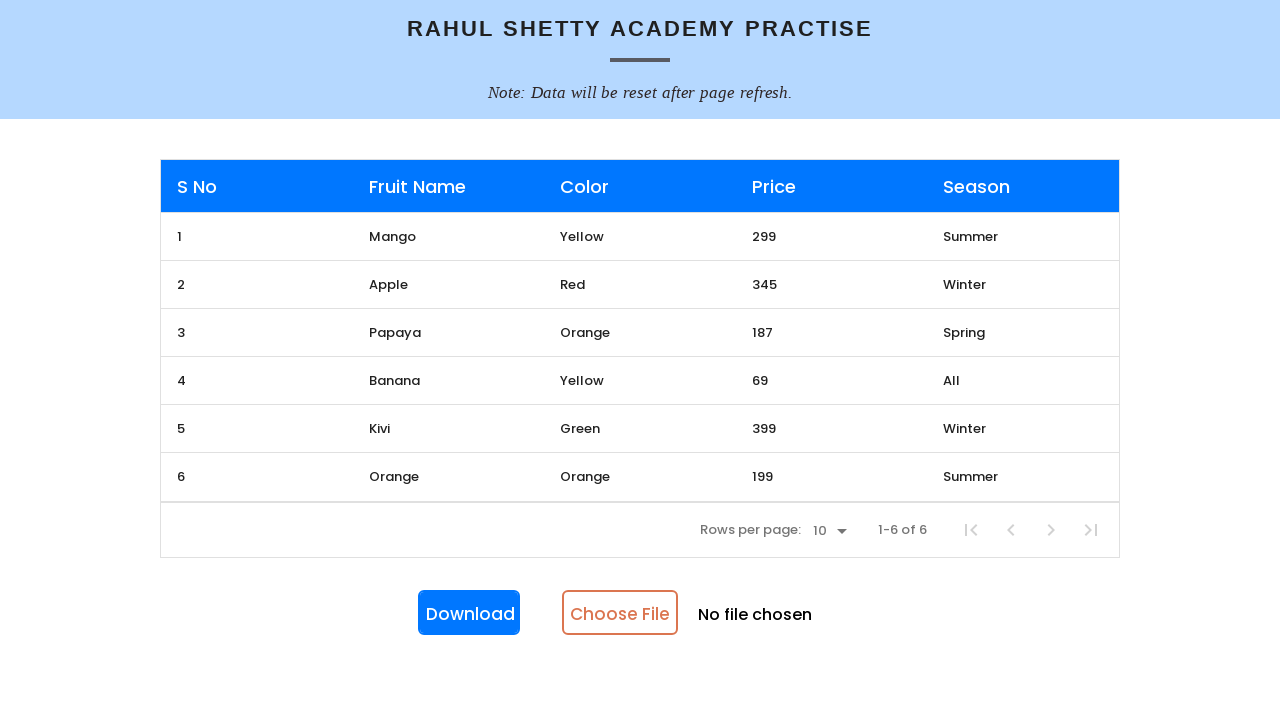